Tests dynamic element visibility by clicking a reveal button, waiting for an input field to become visible, and then typing into it.

Starting URL: https://www.selenium.dev/selenium/web/dynamic.html

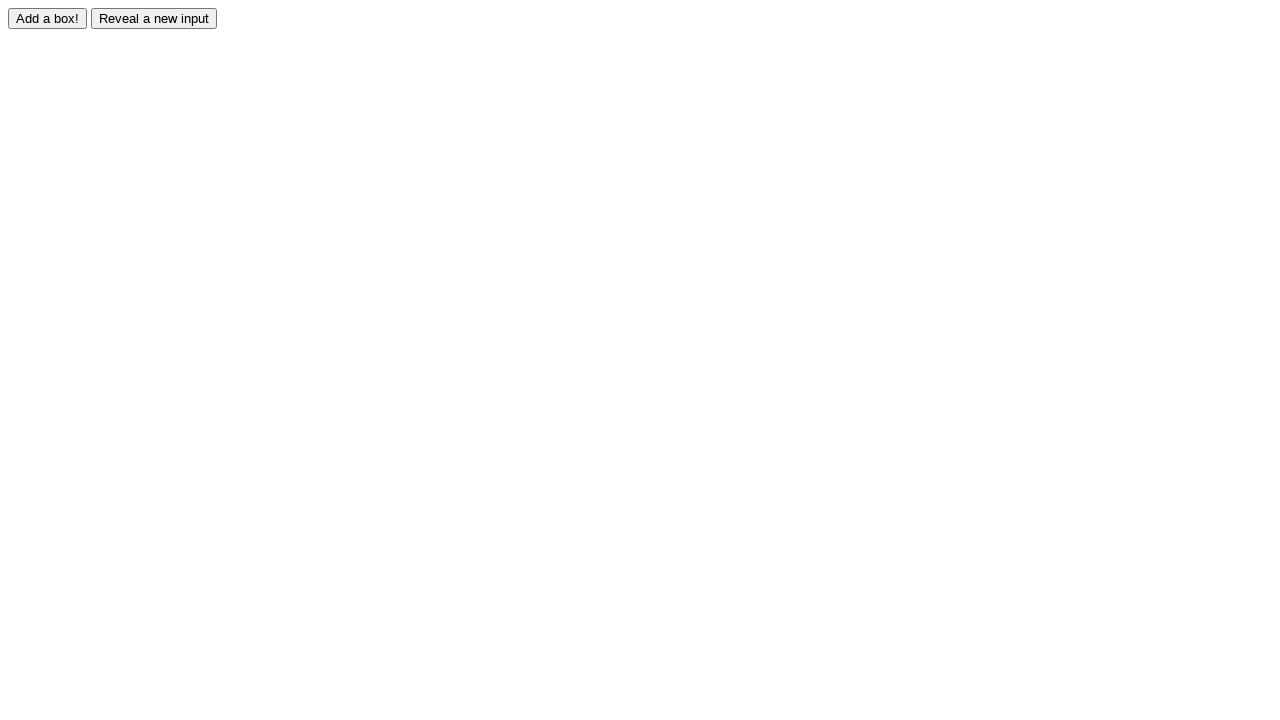

Navigated to dynamic element visibility test page
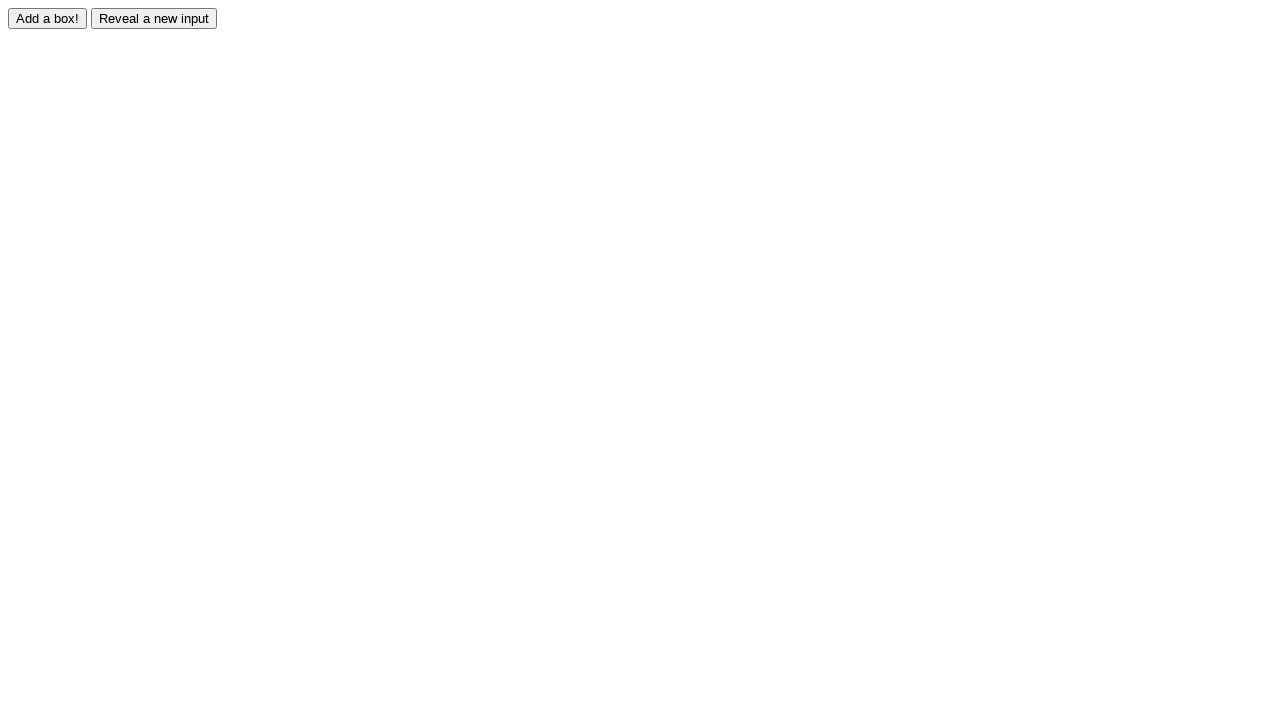

Clicked reveal button to show hidden input field at (154, 18) on #reveal
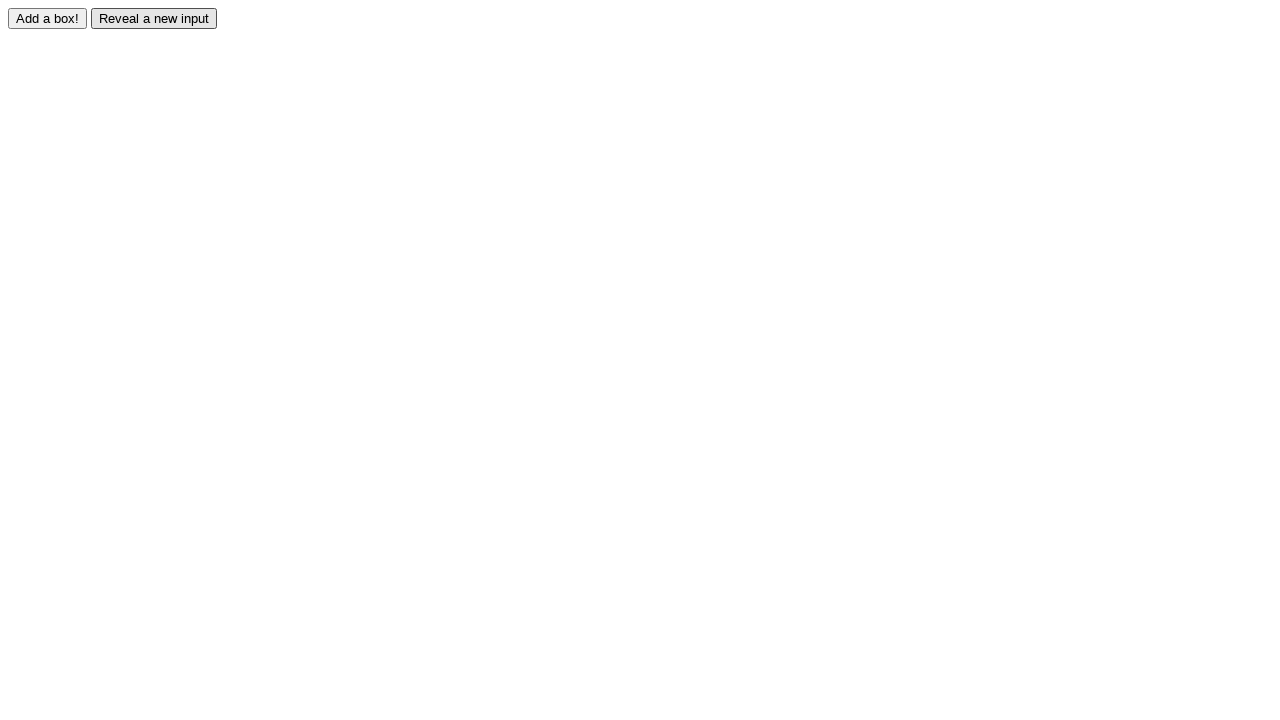

Input field became visible after clicking reveal button
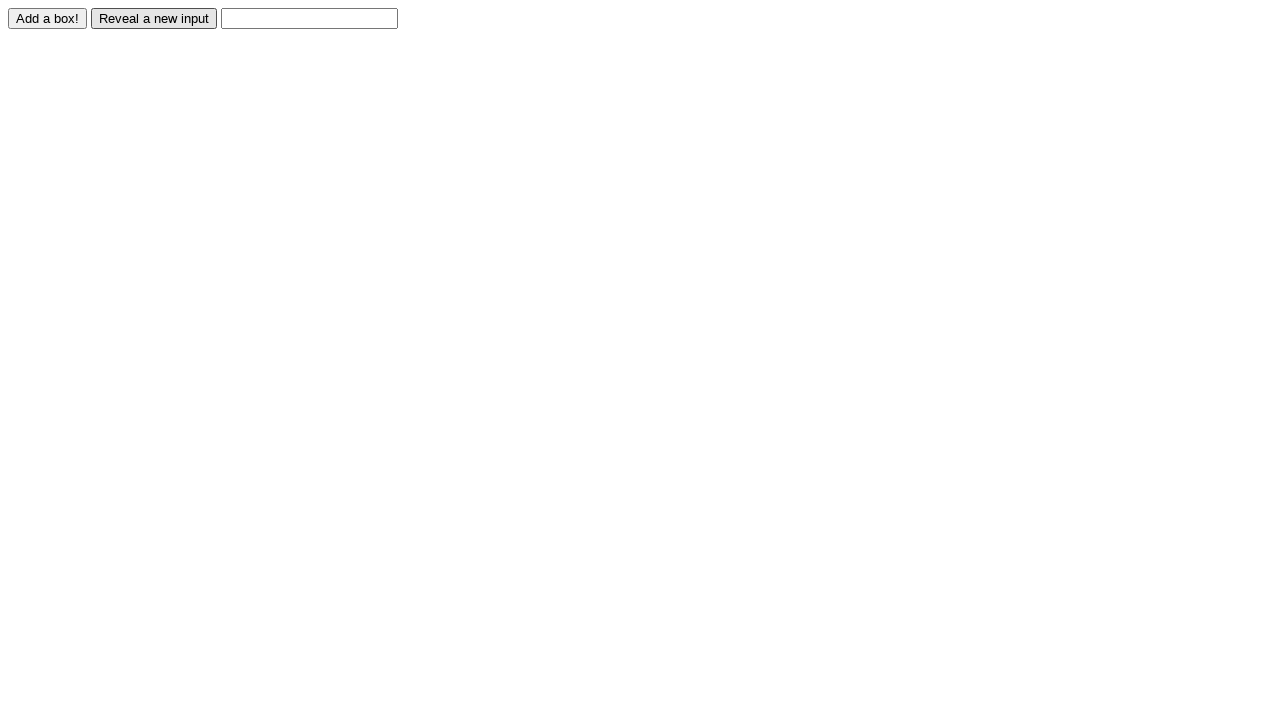

Typed 'Displayed' into the revealed input field on #revealed
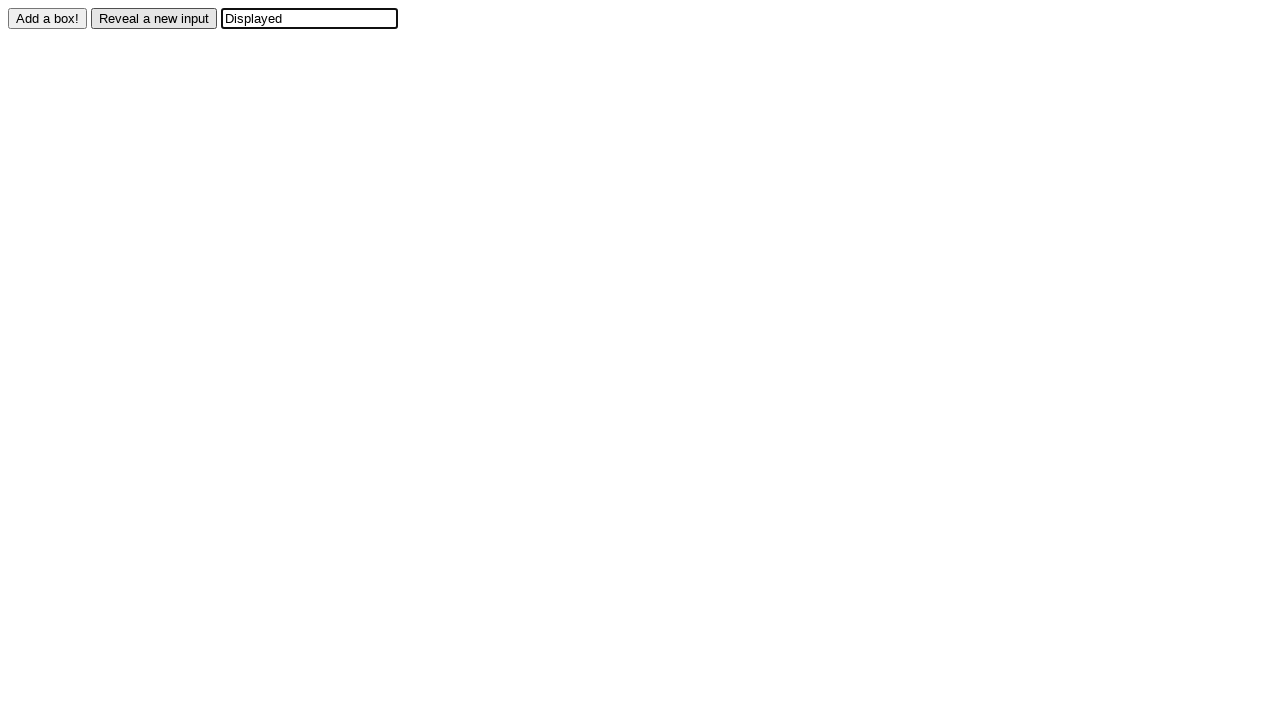

Verified that input field contains 'Displayed'
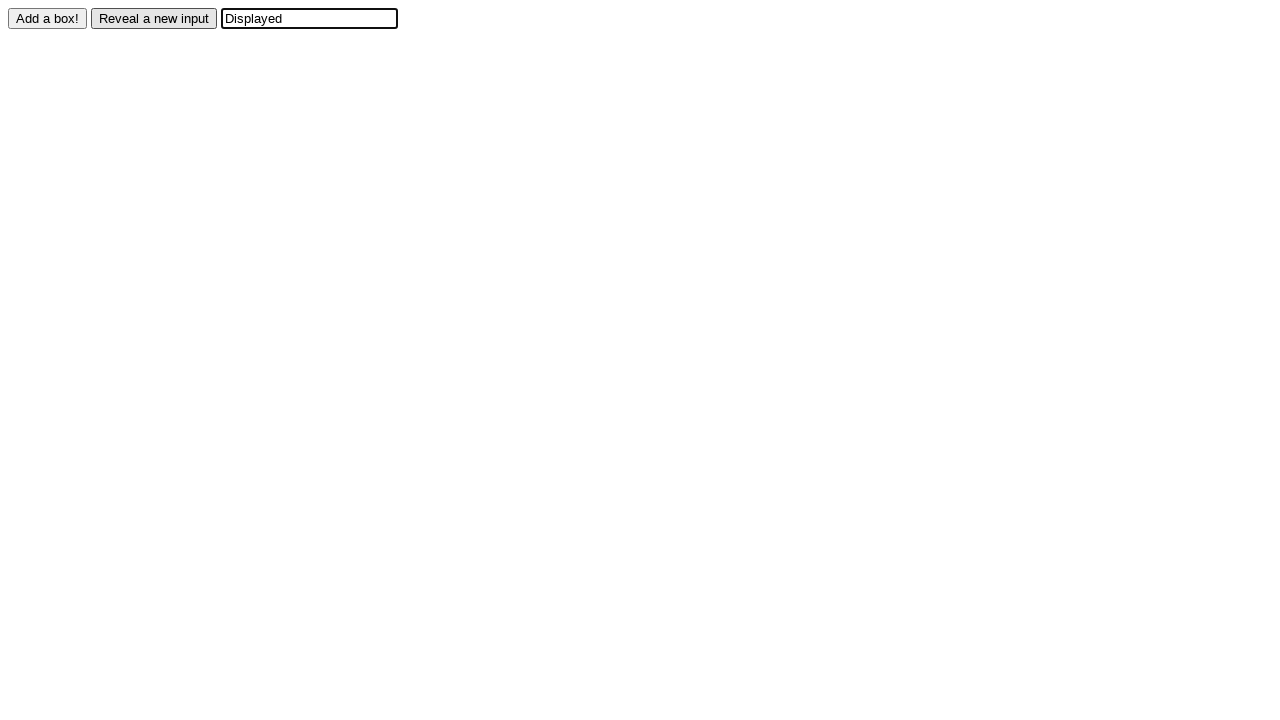

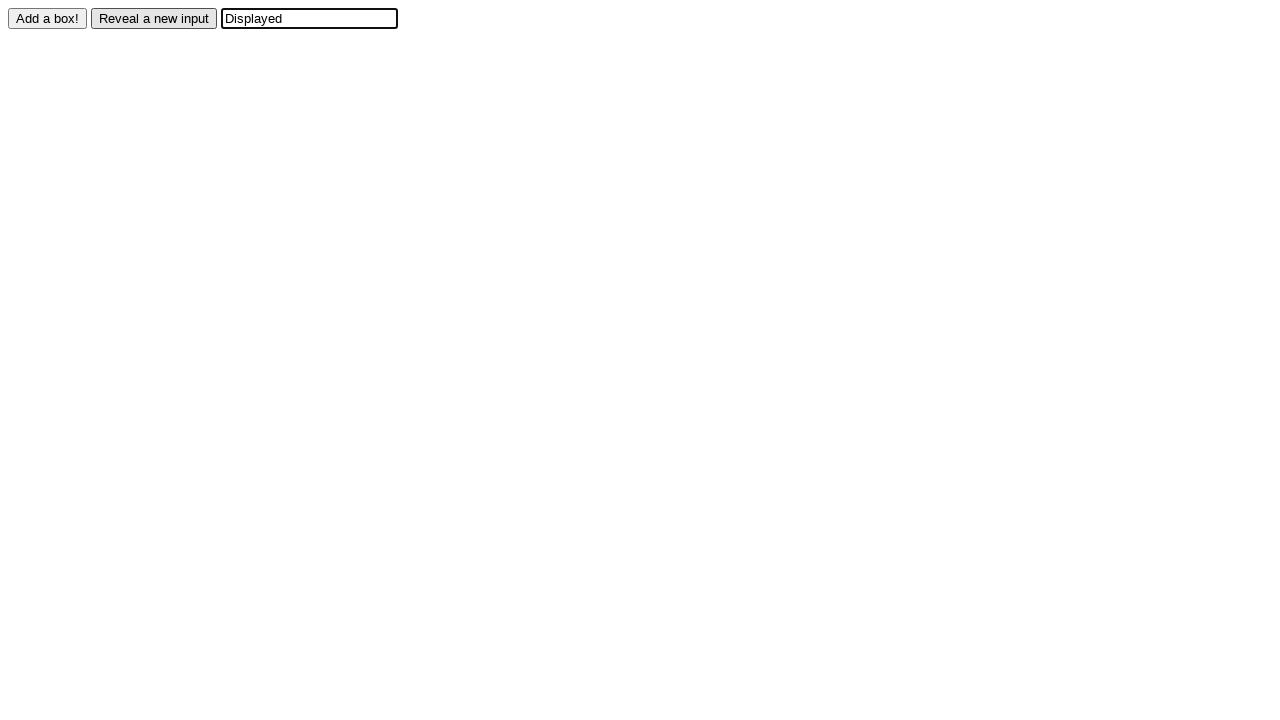